Interacts with a date picker by clearing and entering a specific date

Starting URL: https://demoqa.com/date-picker

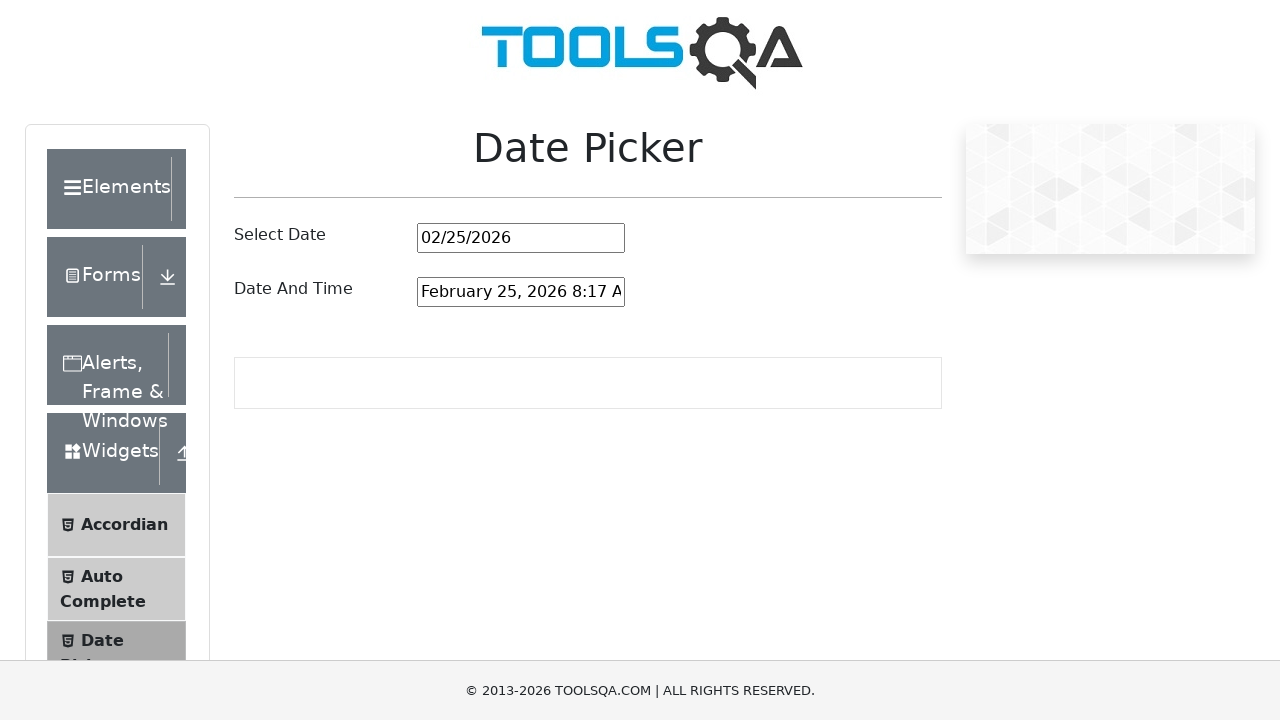

Cleared the date picker input field on #datePickerMonthYearInput
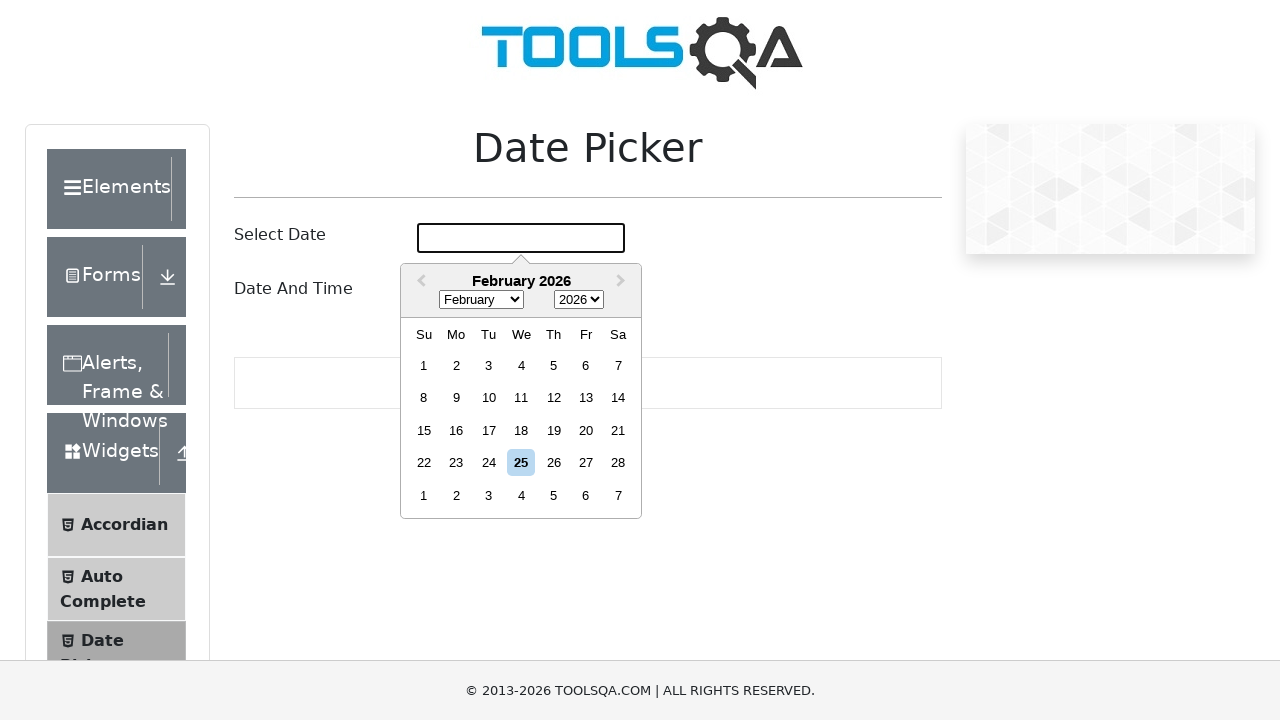

Entered date '16/08/1995' into the date picker on #datePickerMonthYearInput
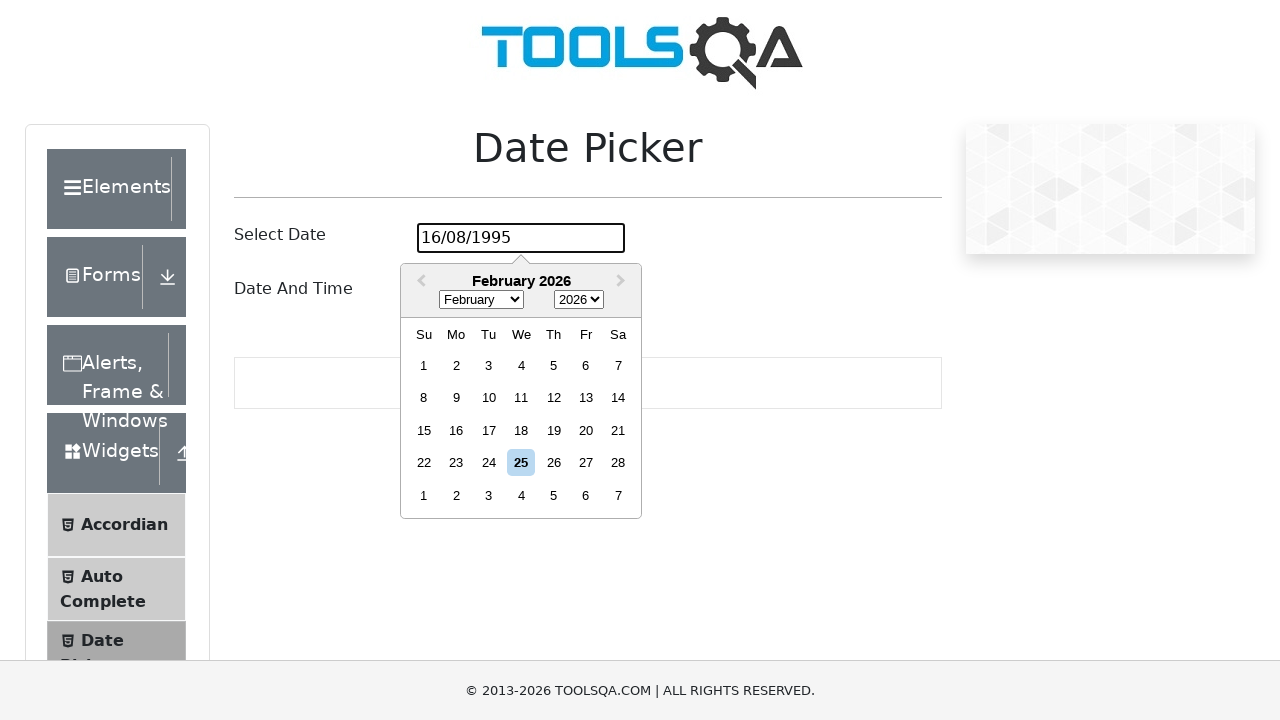

Pressed Enter to confirm the date selection on #datePickerMonthYearInput
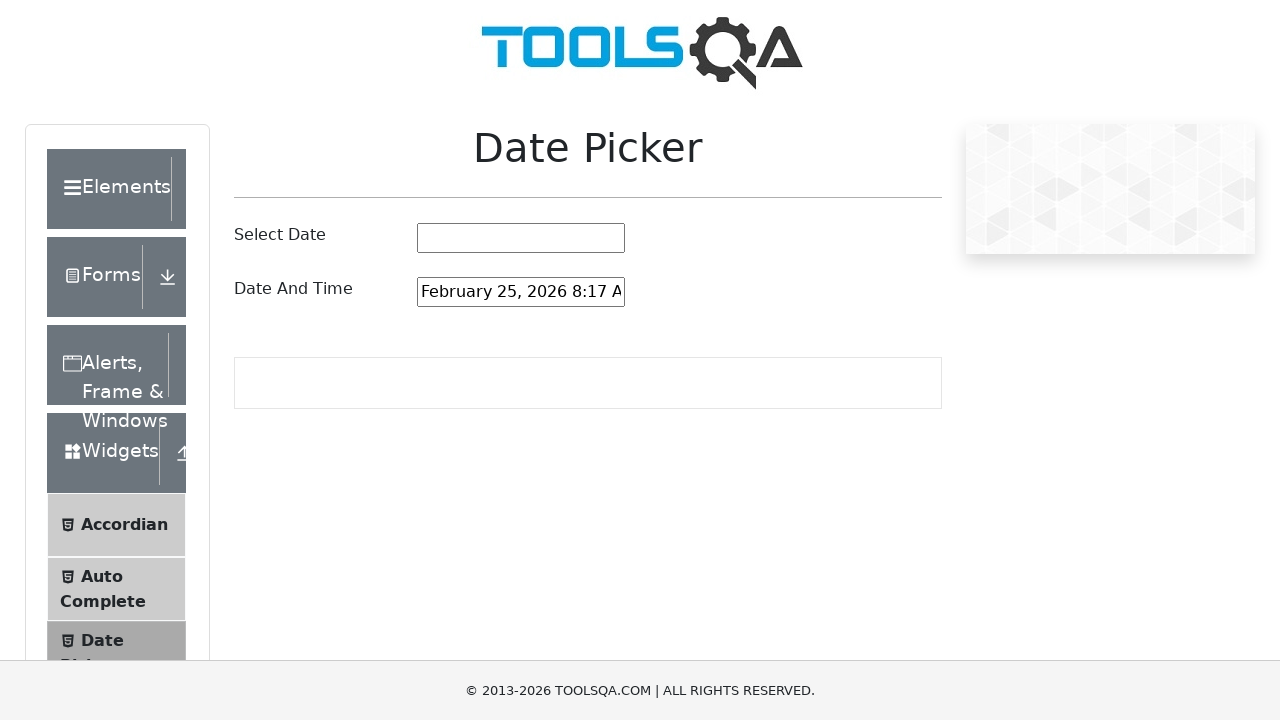

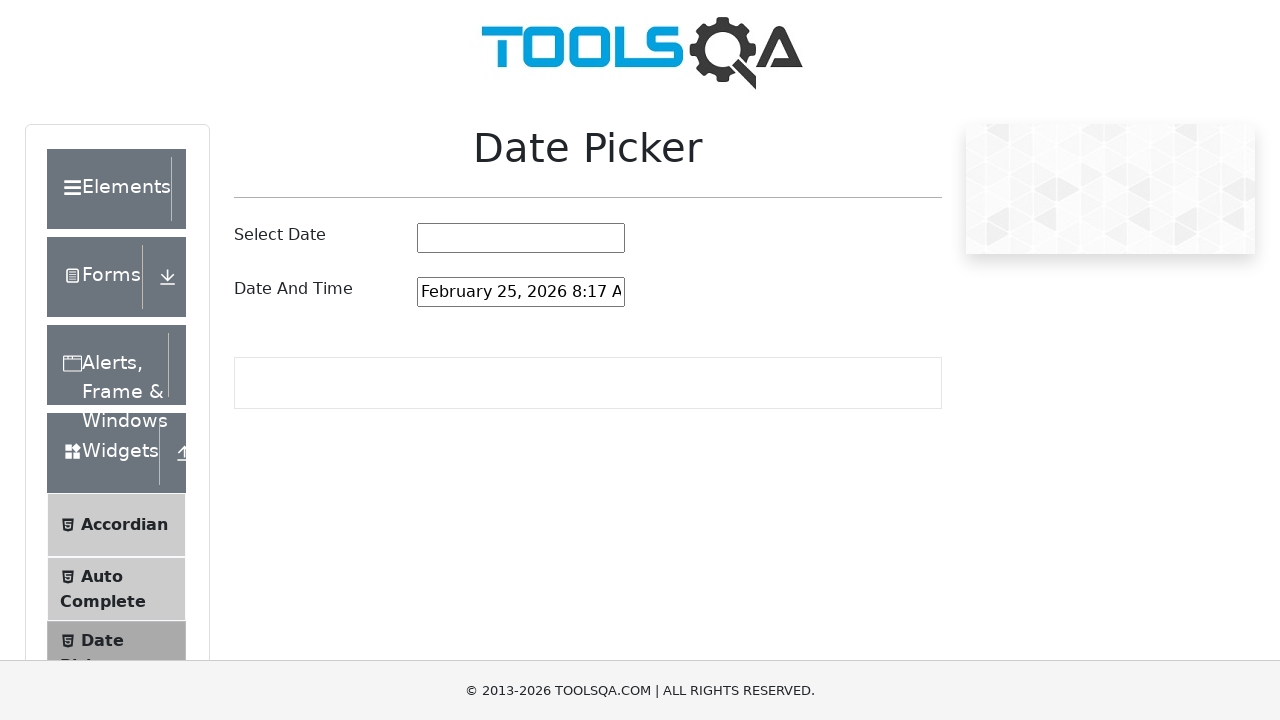